Tests right-click context menu functionality and validates the alert message that appears

Starting URL: https://the-internet.herokuapp.com/context_menu

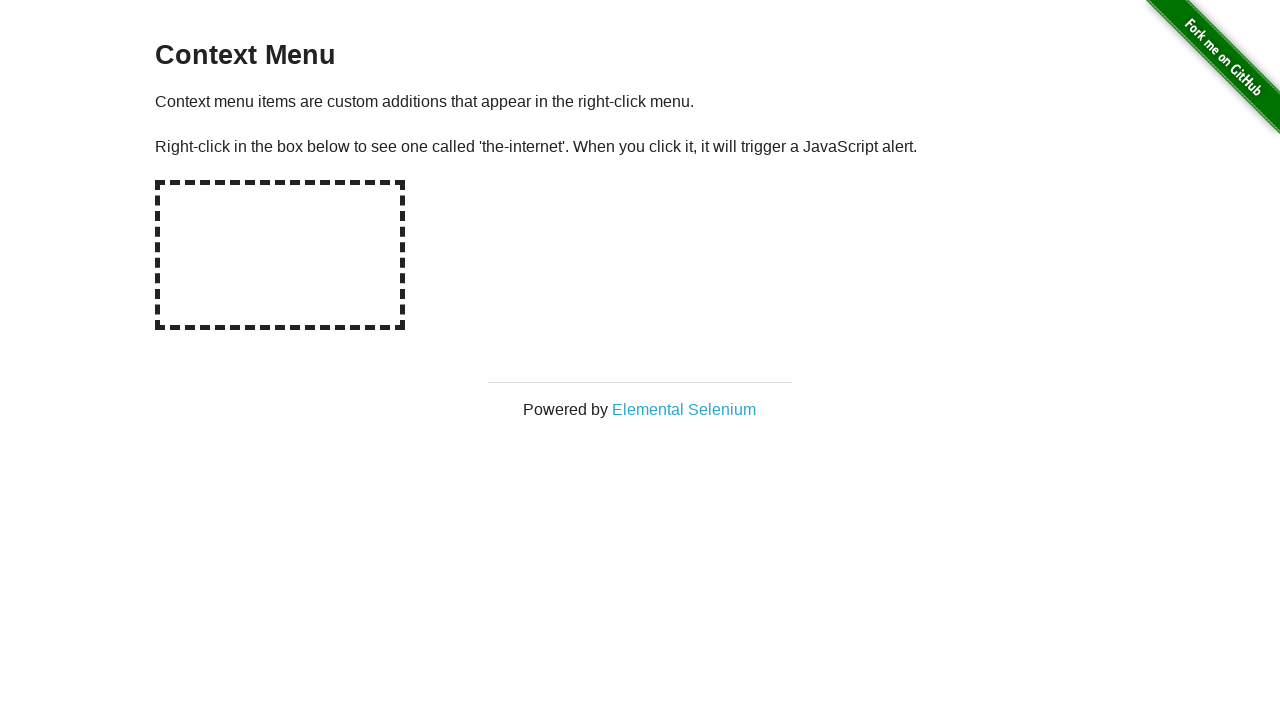

Located the hot-spot element for right-click context menu
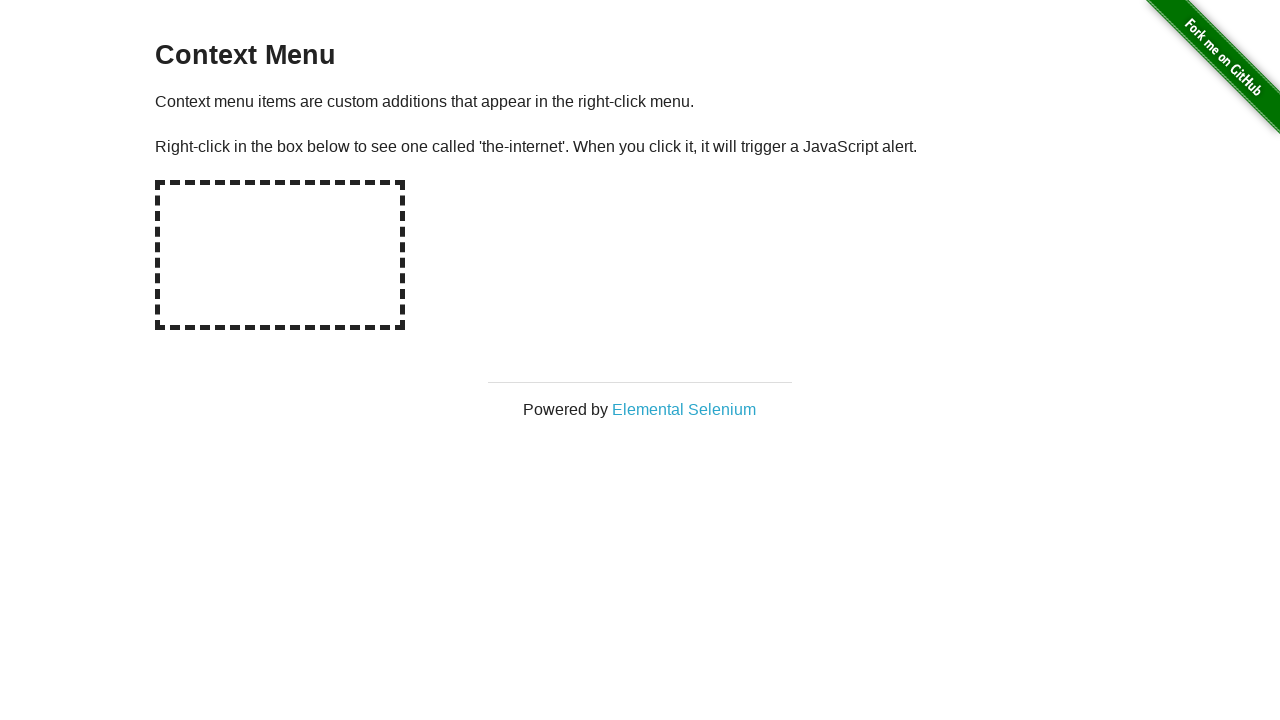

Right-clicked on the hot-spot element to open context menu at (280, 255) on #hot-spot
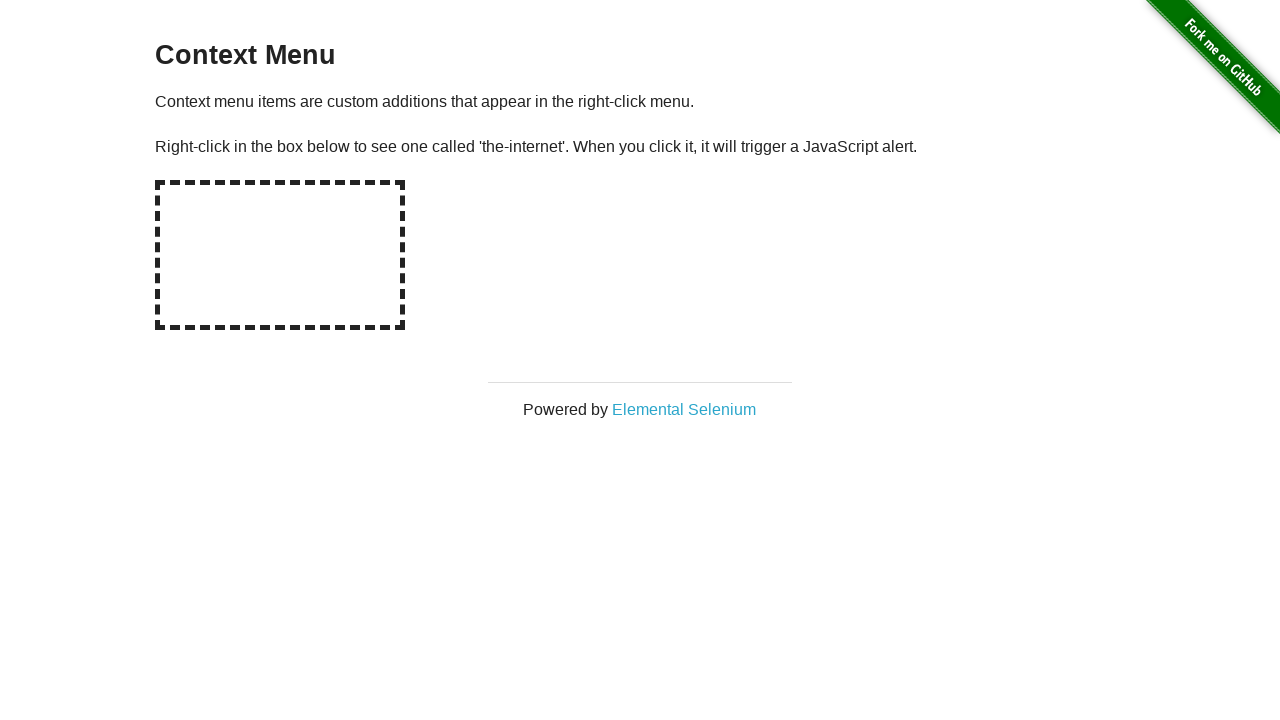

Set up dialog handler to accept alert messages
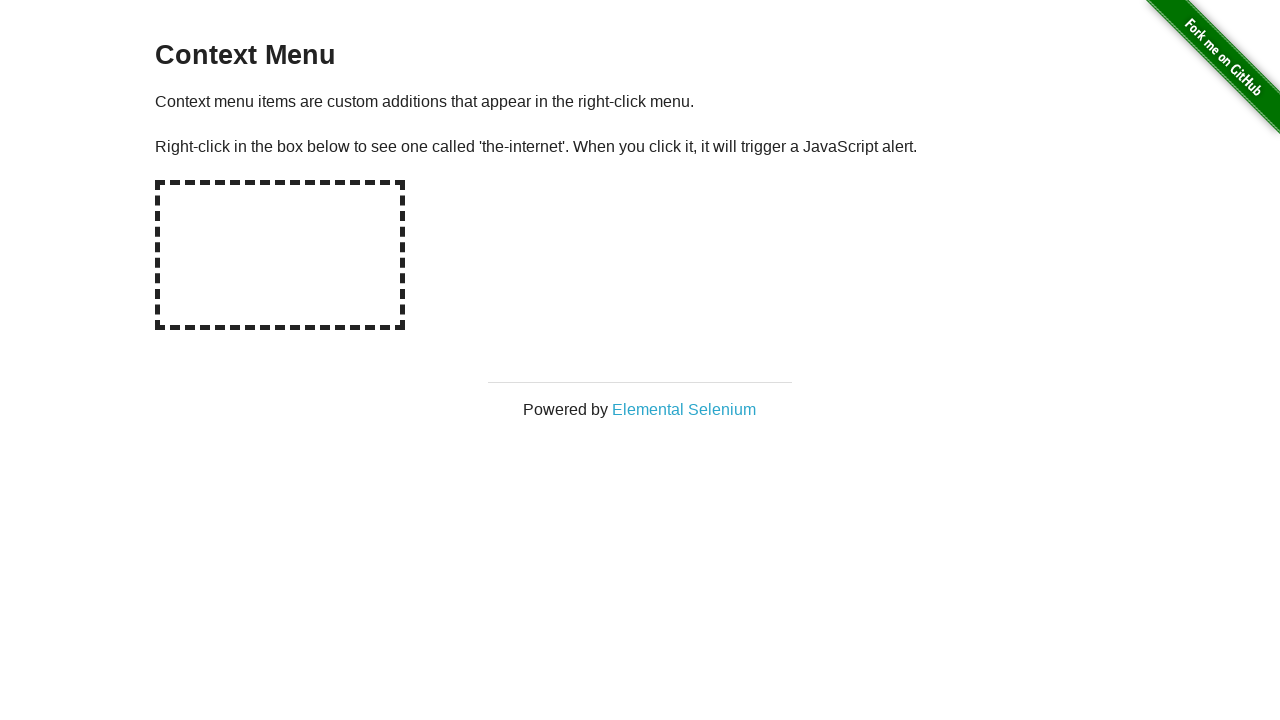

Clicked on 'Elemental Selenium' link from context menu at (684, 409) on text='Elemental Selenium'
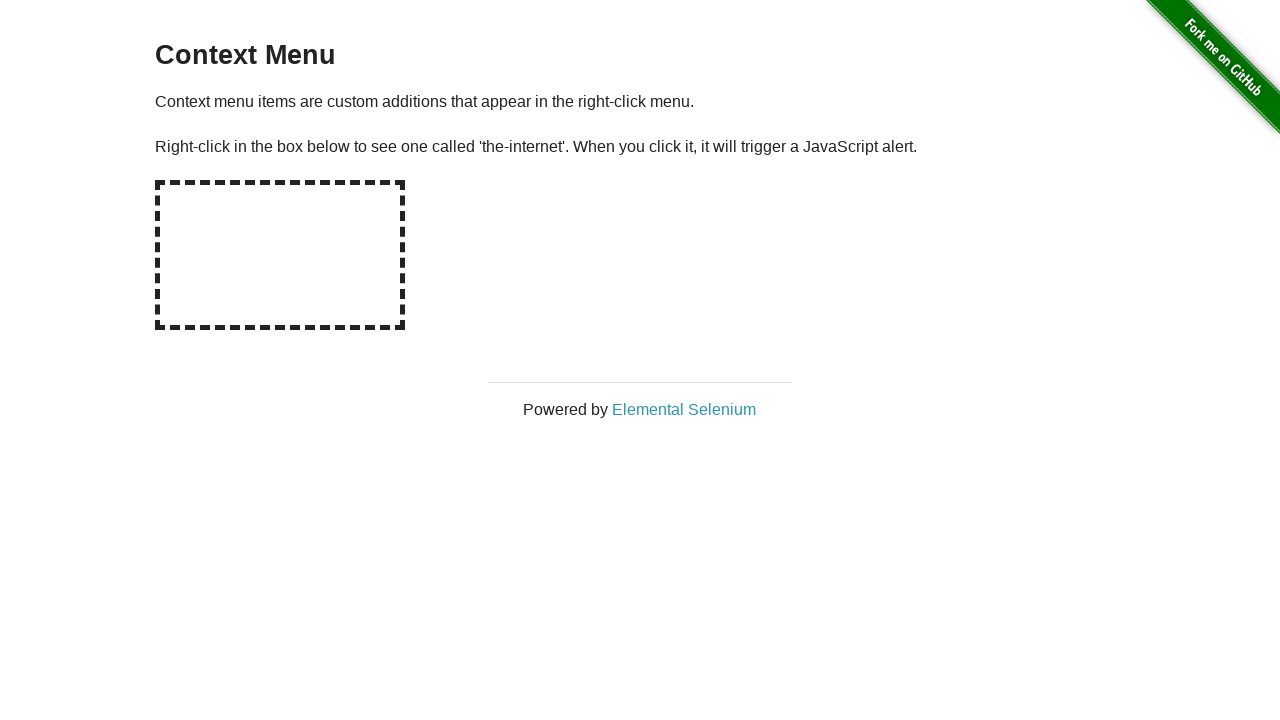

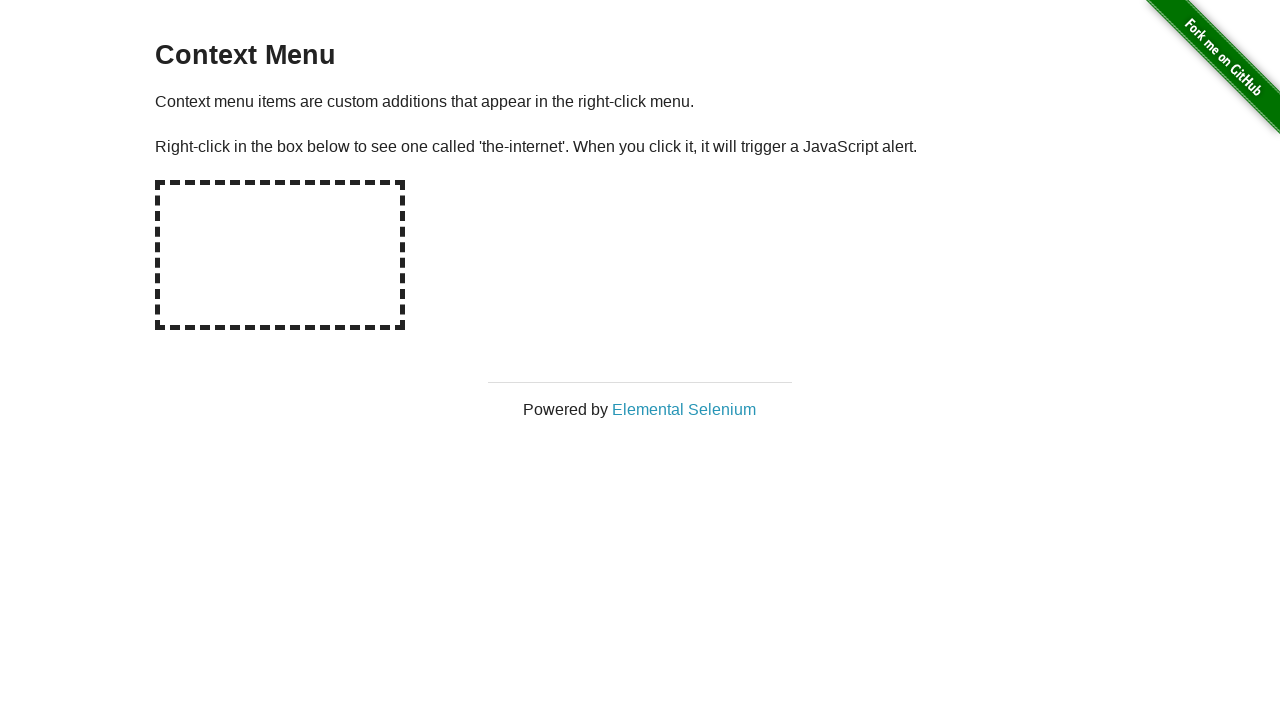